Tests that the complete-all checkbox updates state when individual items are completed or cleared

Starting URL: https://demo.playwright.dev/todomvc

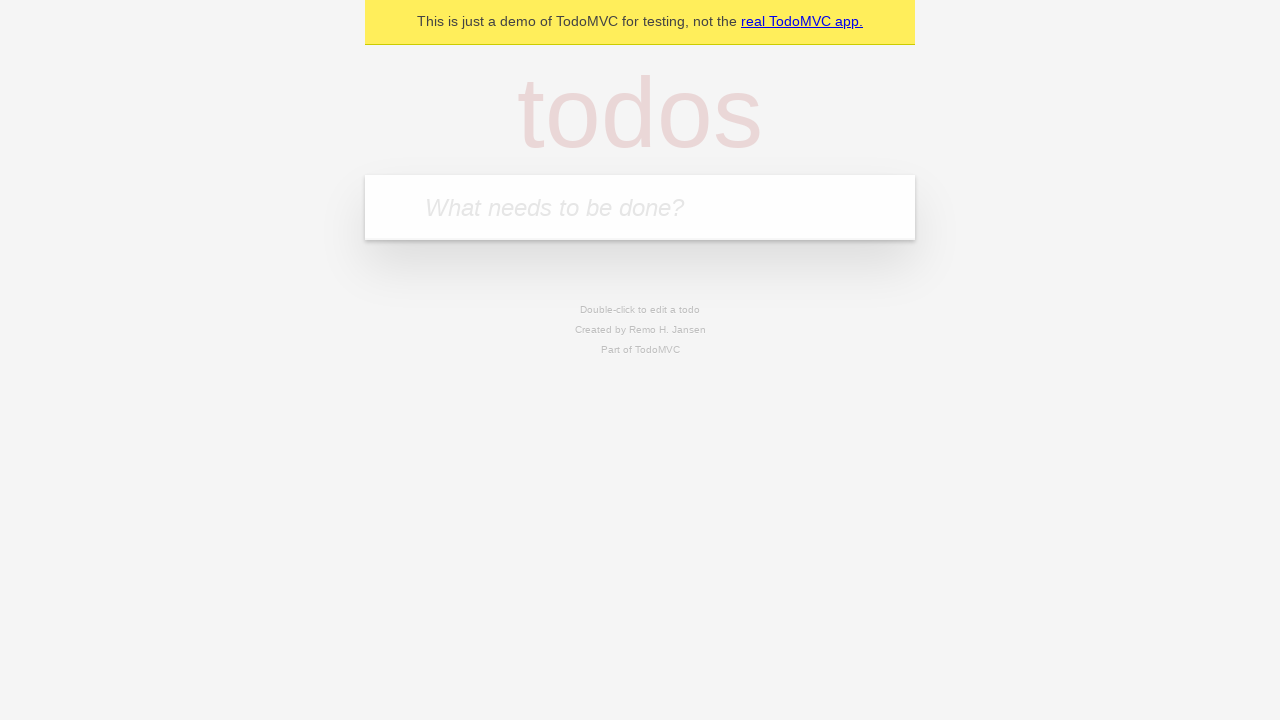

Filled todo input with 'buy some cheese' on internal:attr=[placeholder="What needs to be done?"i]
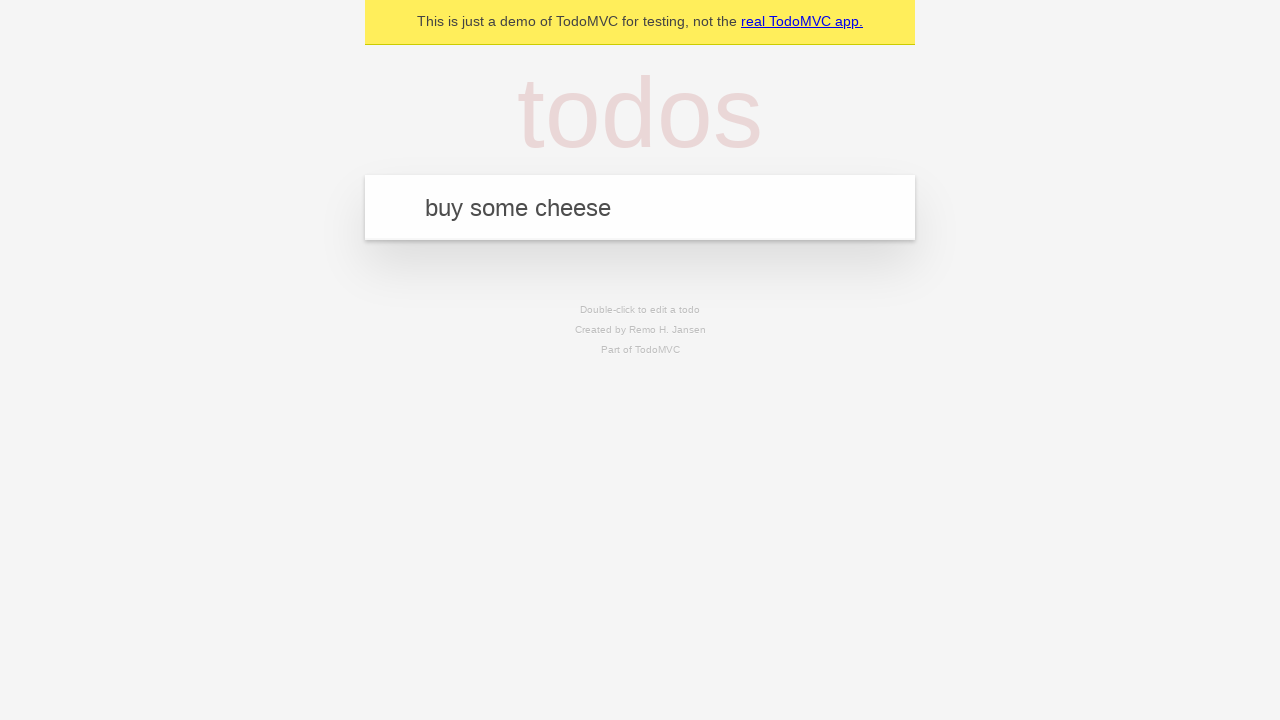

Pressed Enter to add first todo on internal:attr=[placeholder="What needs to be done?"i]
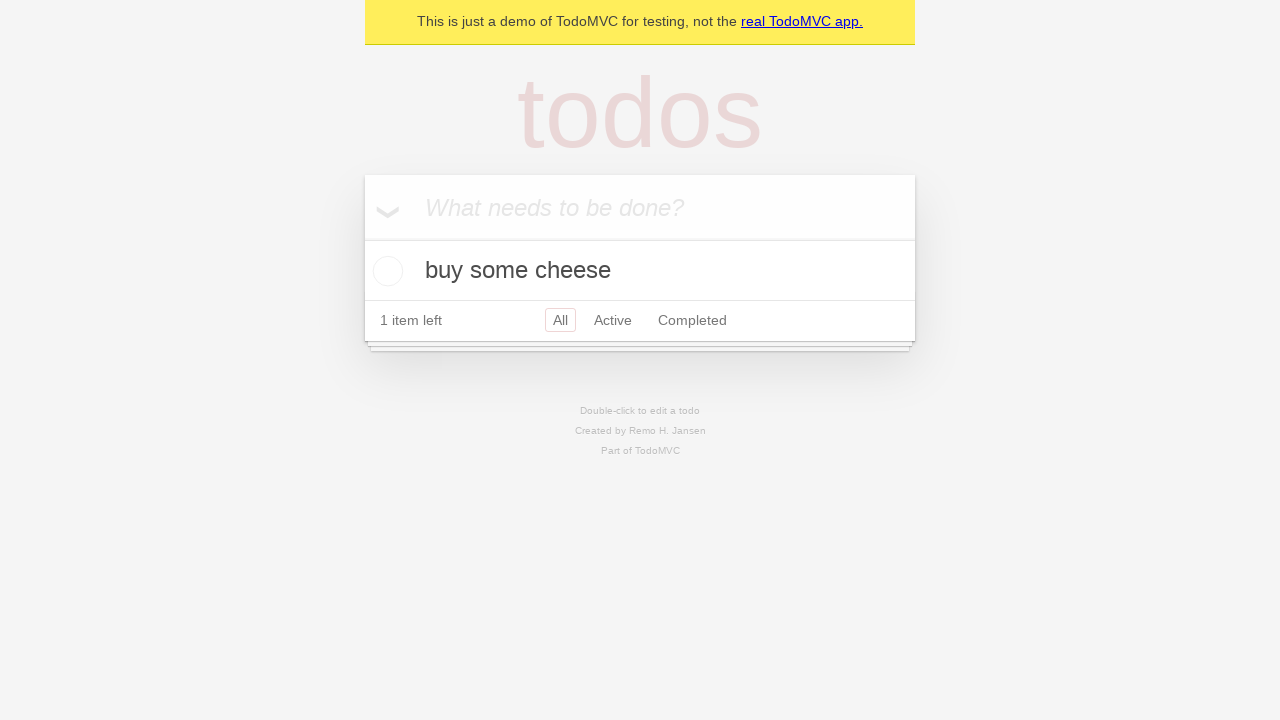

Filled todo input with 'feed the cat' on internal:attr=[placeholder="What needs to be done?"i]
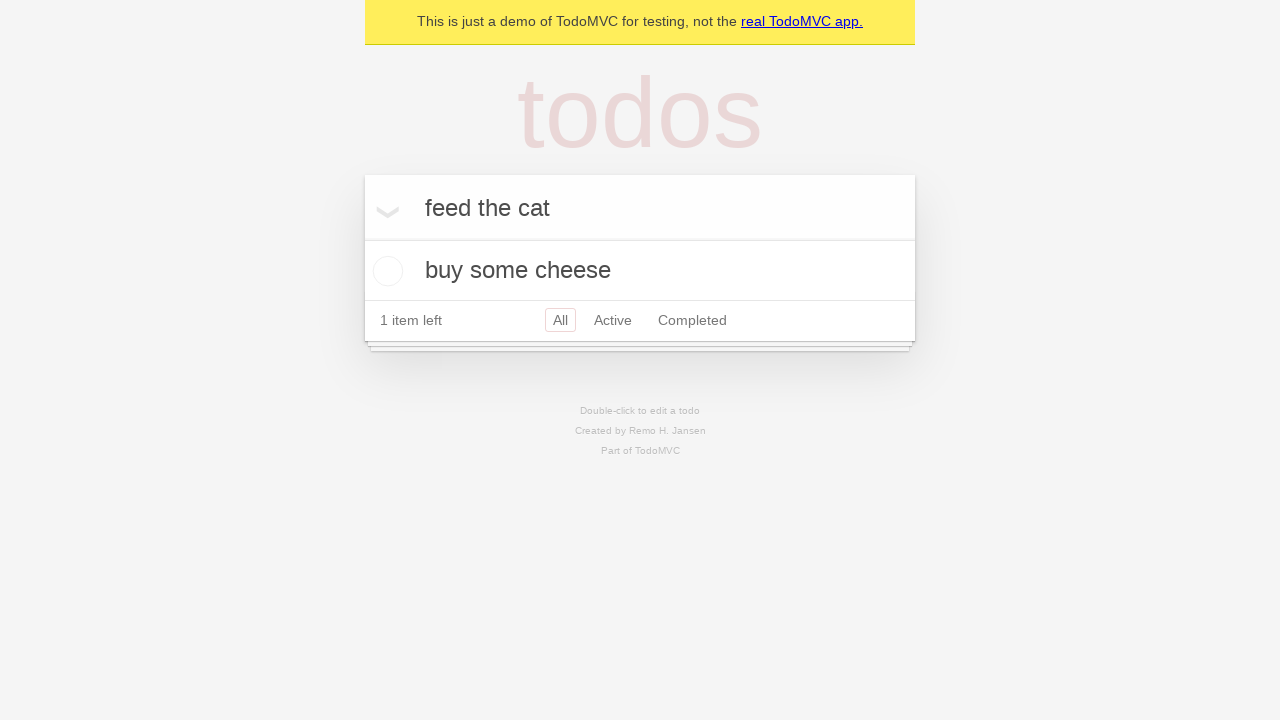

Pressed Enter to add second todo on internal:attr=[placeholder="What needs to be done?"i]
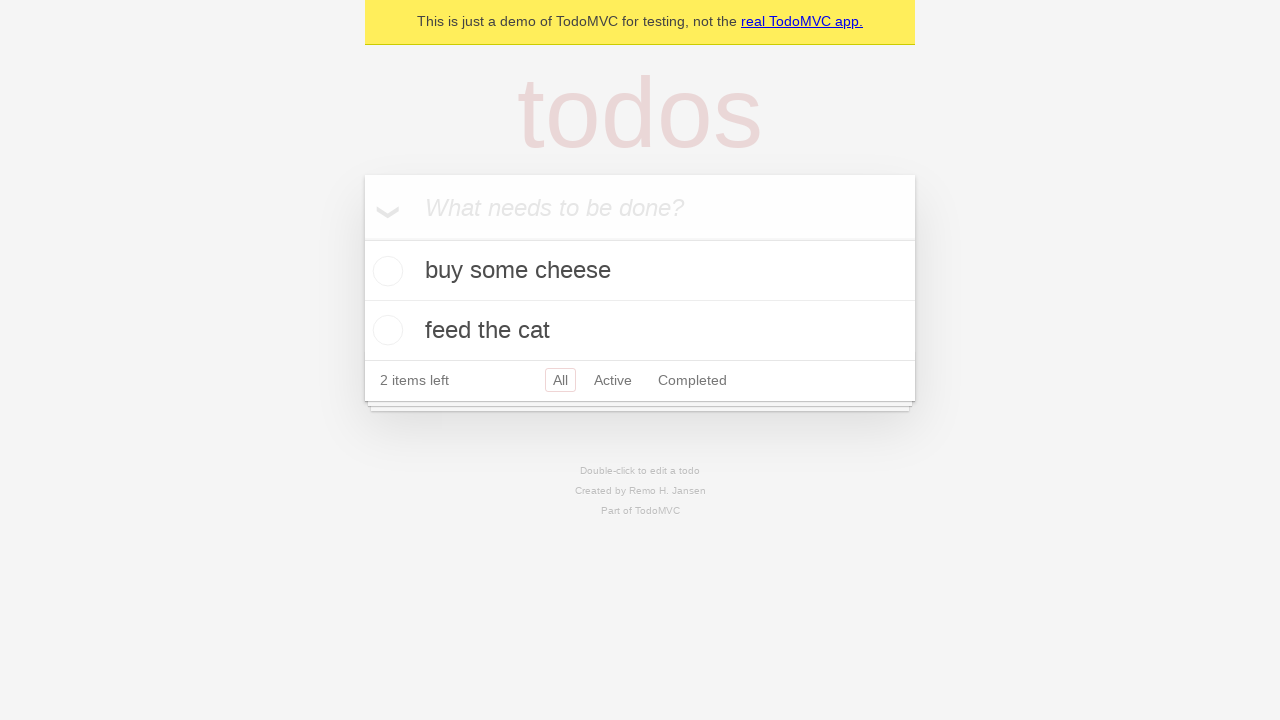

Filled todo input with 'book a doctors appointment' on internal:attr=[placeholder="What needs to be done?"i]
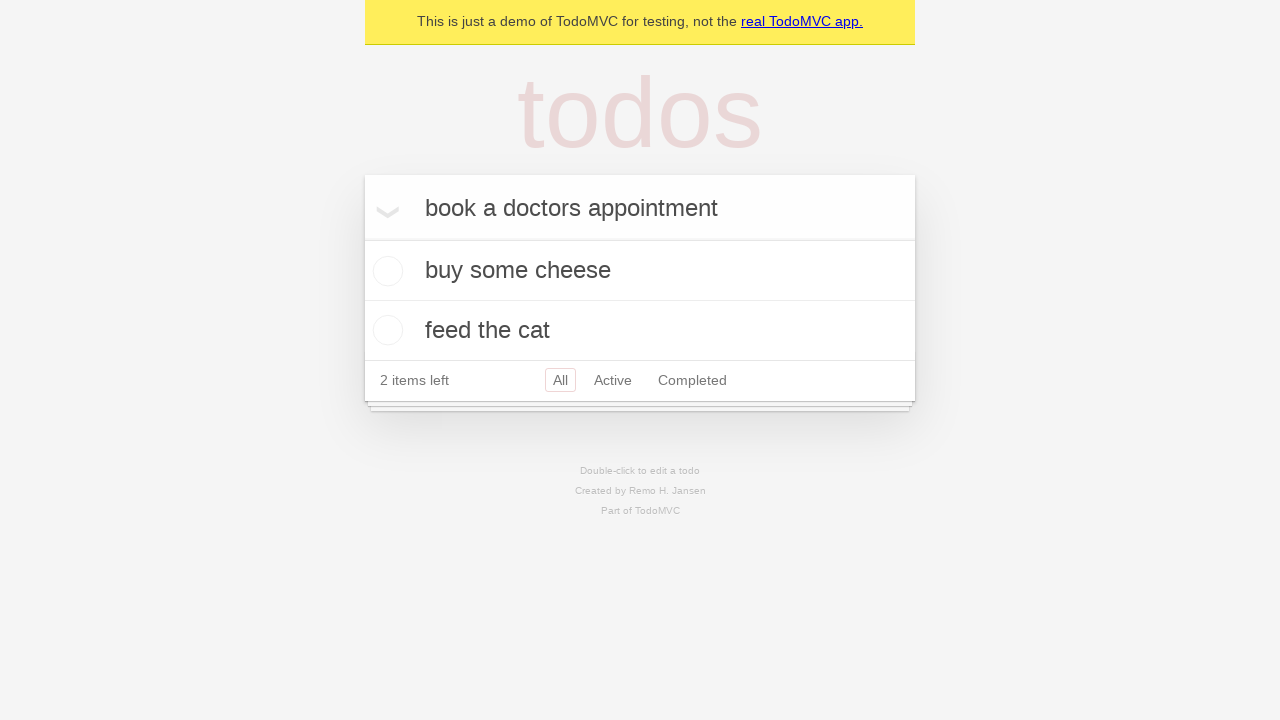

Pressed Enter to add third todo on internal:attr=[placeholder="What needs to be done?"i]
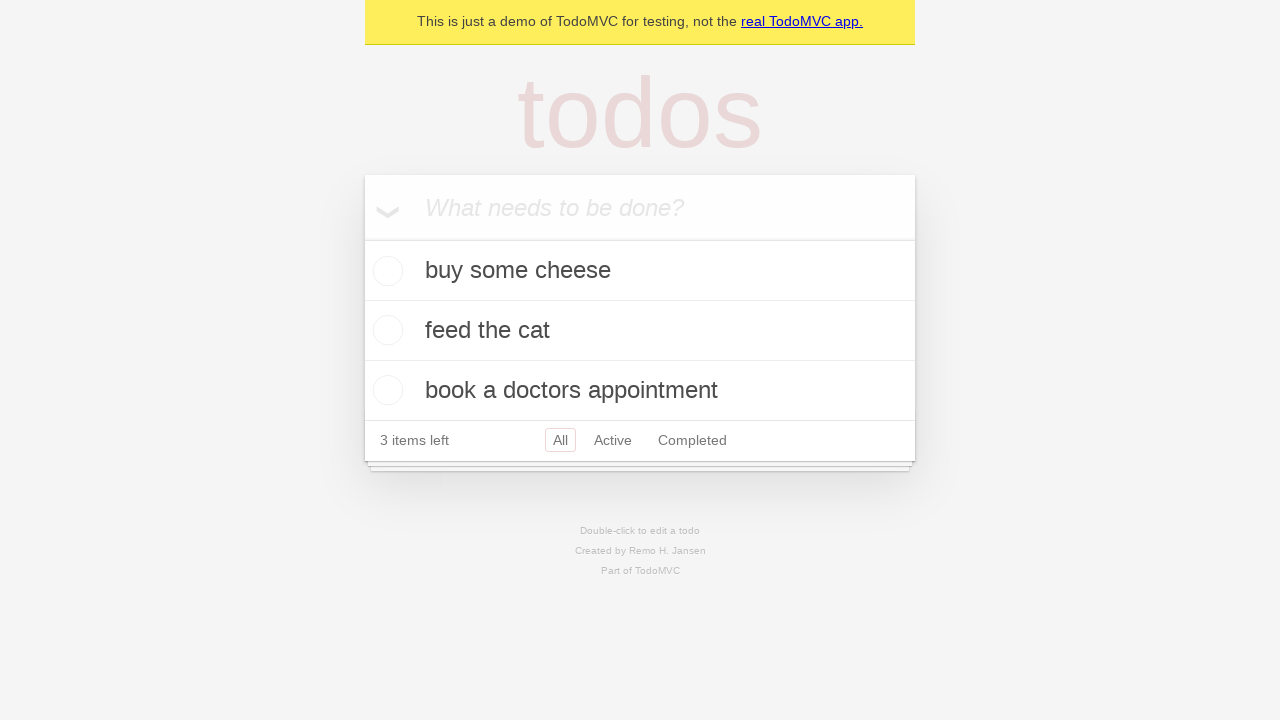

Checked 'Mark all as complete' checkbox at (362, 238) on internal:label="Mark all as complete"i
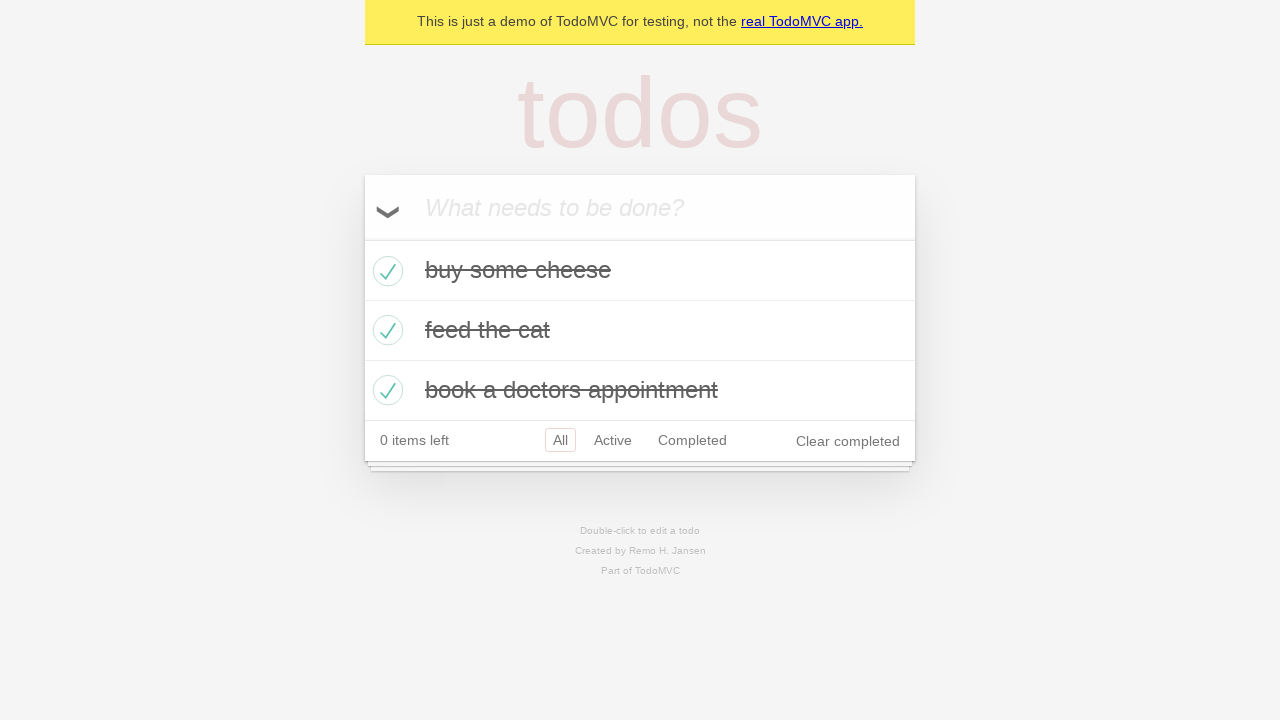

Unchecked first todo item at (385, 271) on internal:testid=[data-testid="todo-item"s] >> nth=0 >> internal:role=checkbox
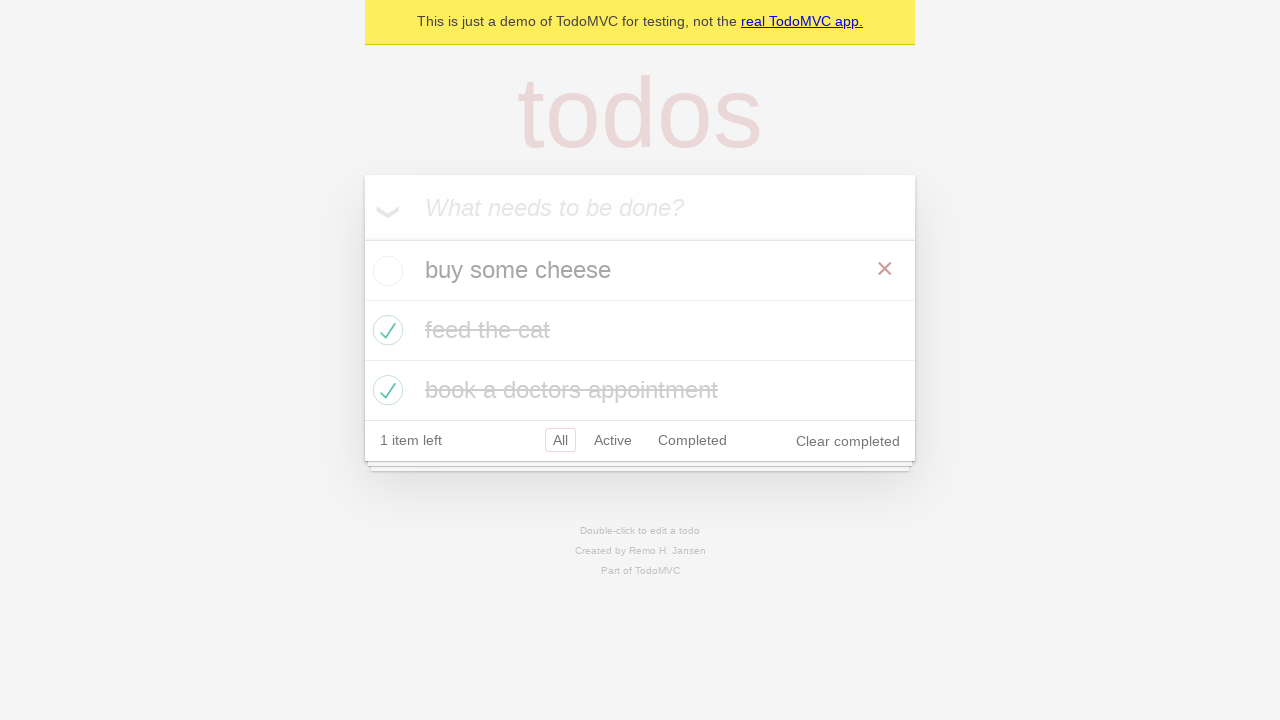

Checked first todo item again at (385, 271) on internal:testid=[data-testid="todo-item"s] >> nth=0 >> internal:role=checkbox
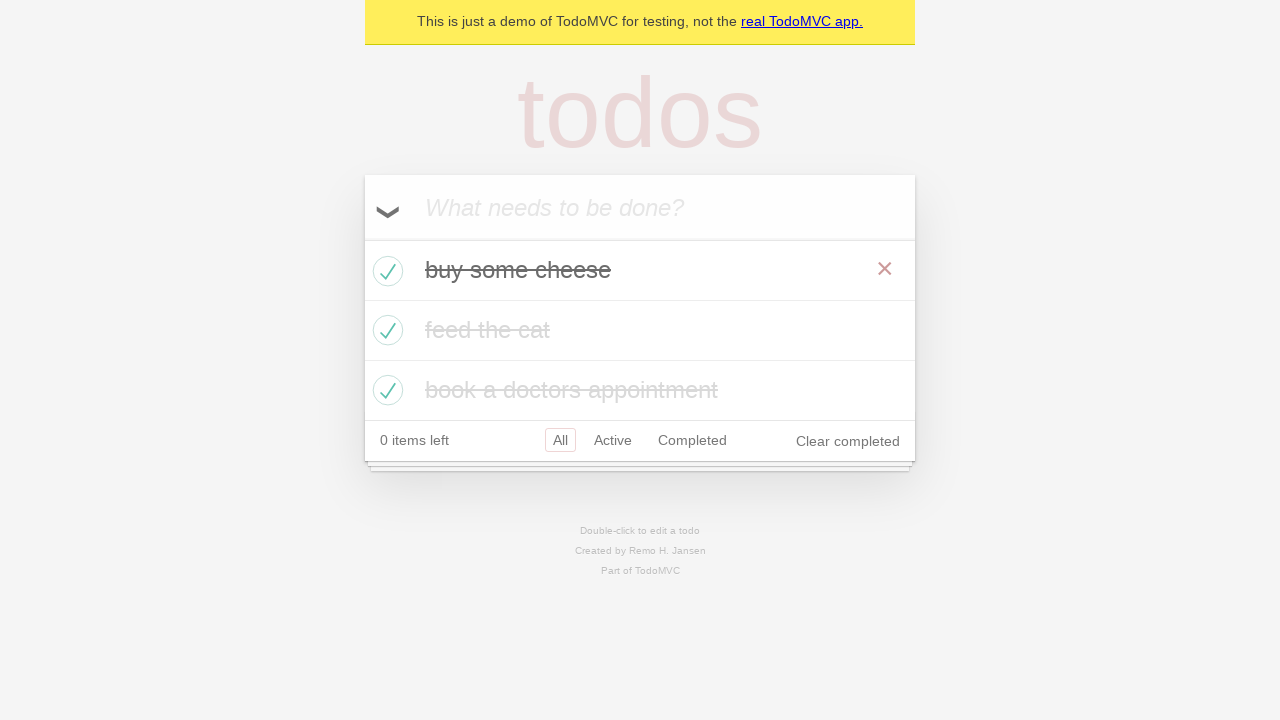

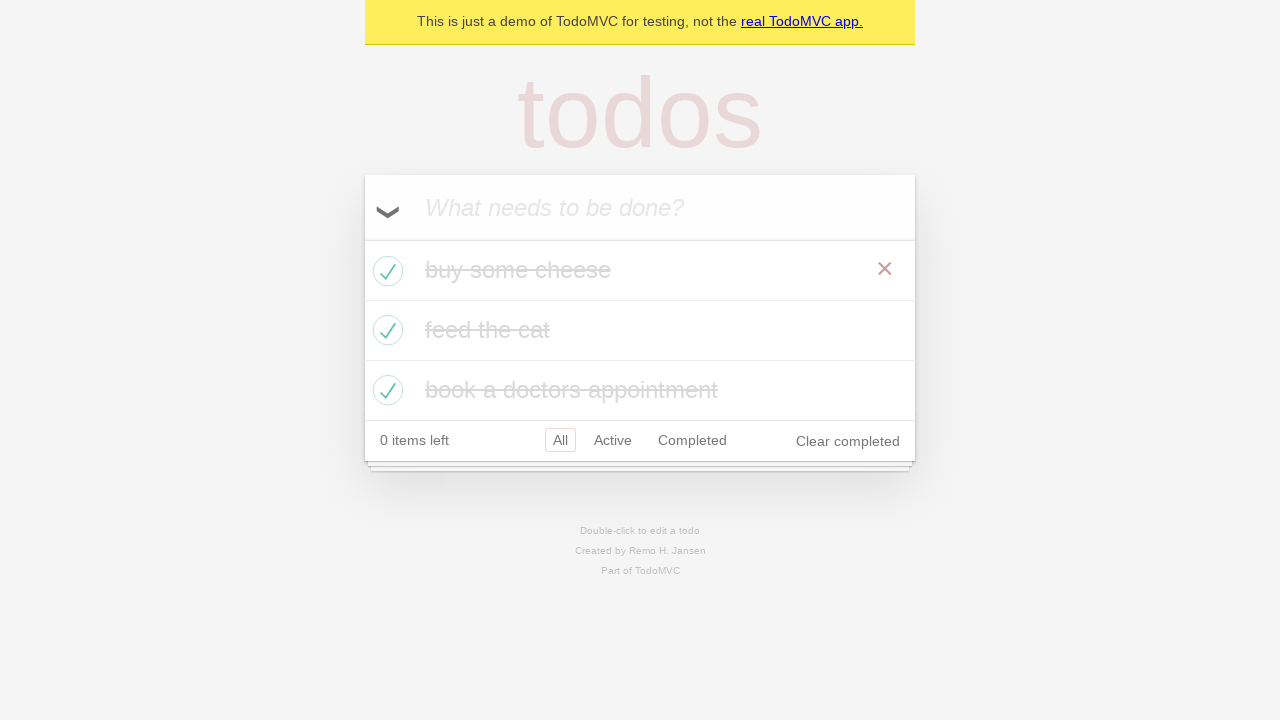